Tests drag and drop functionality by dragging an element and dropping it onto a target element within an iframe

Starting URL: https://jqueryui.com/droppable/

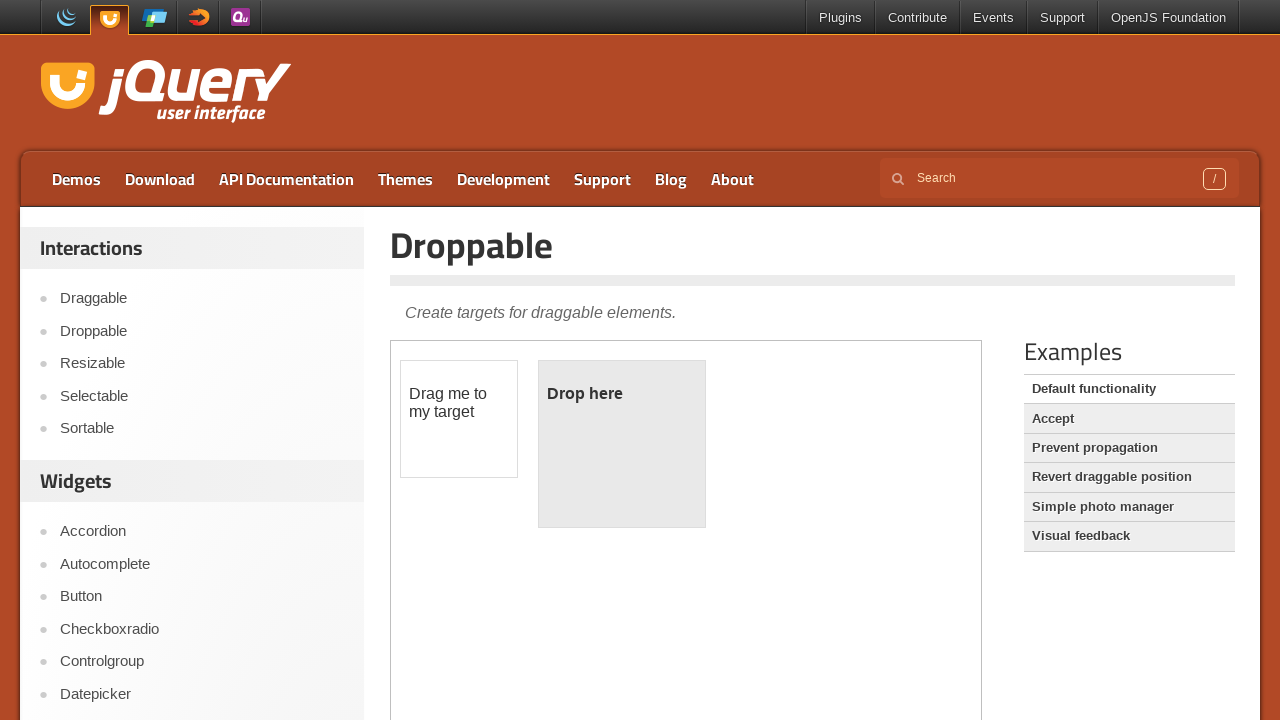

Located the demo iframe containing drag and drop elements
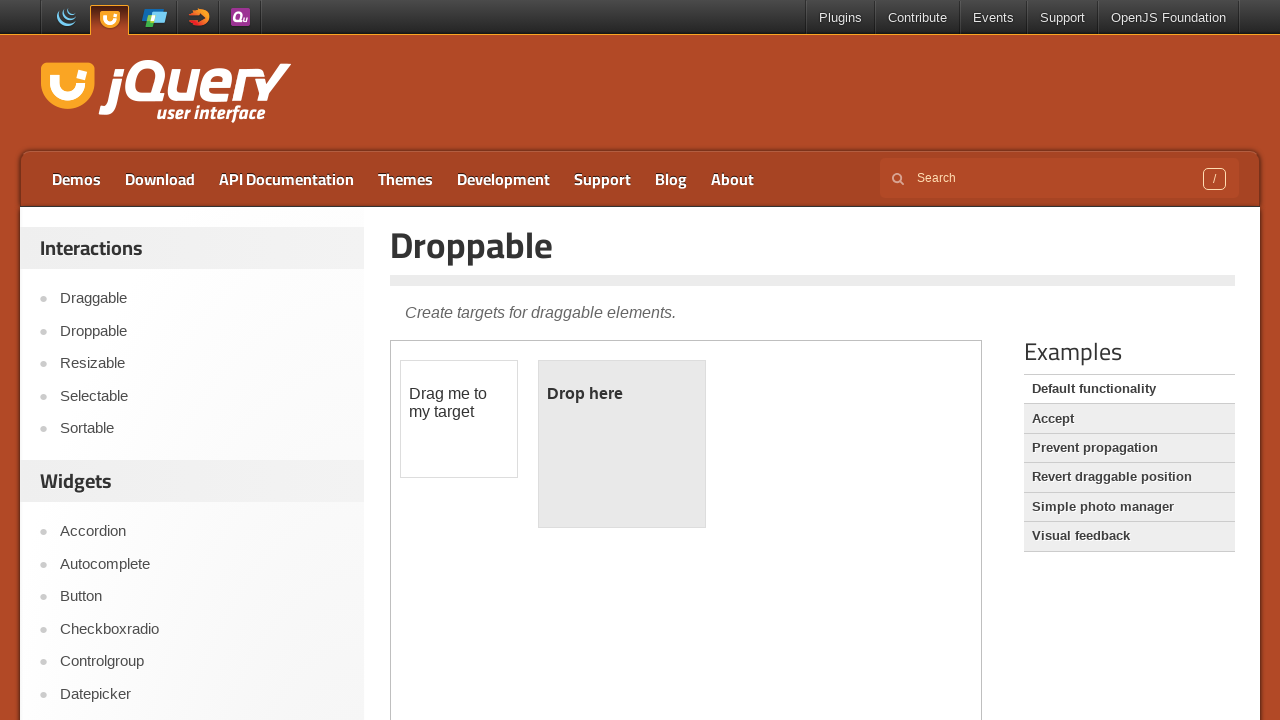

Located the draggable element
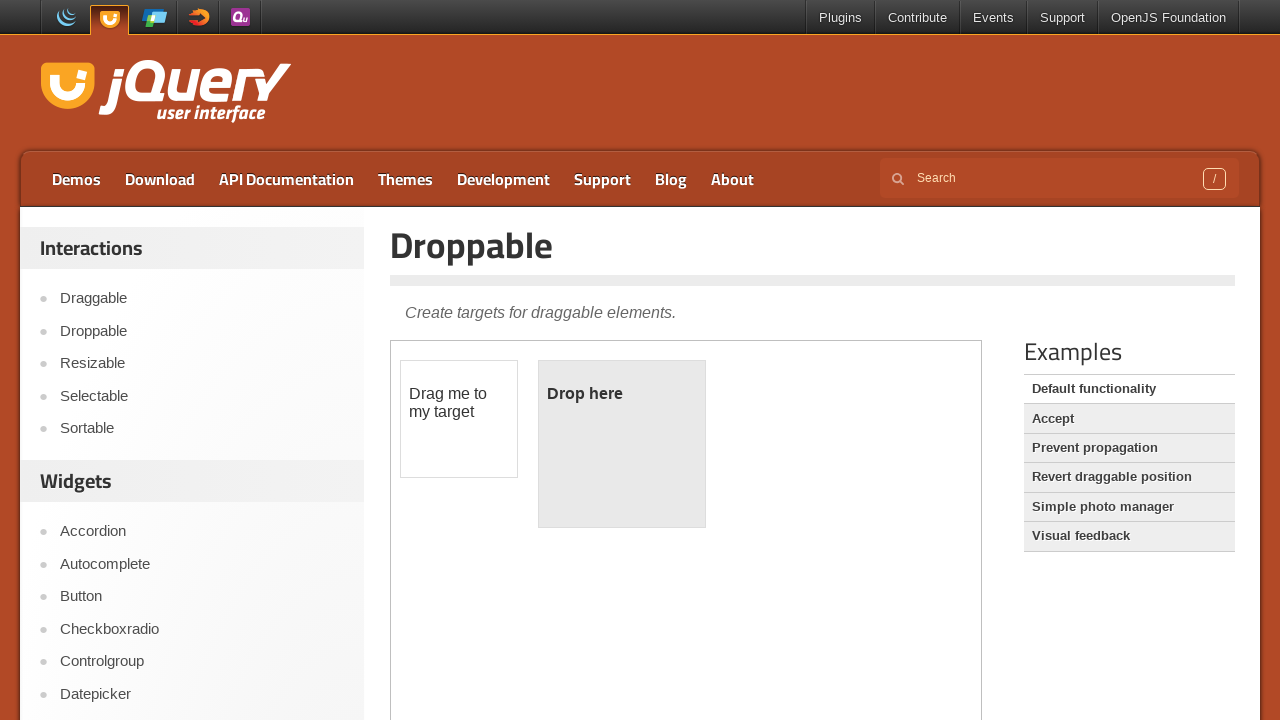

Located the droppable target element
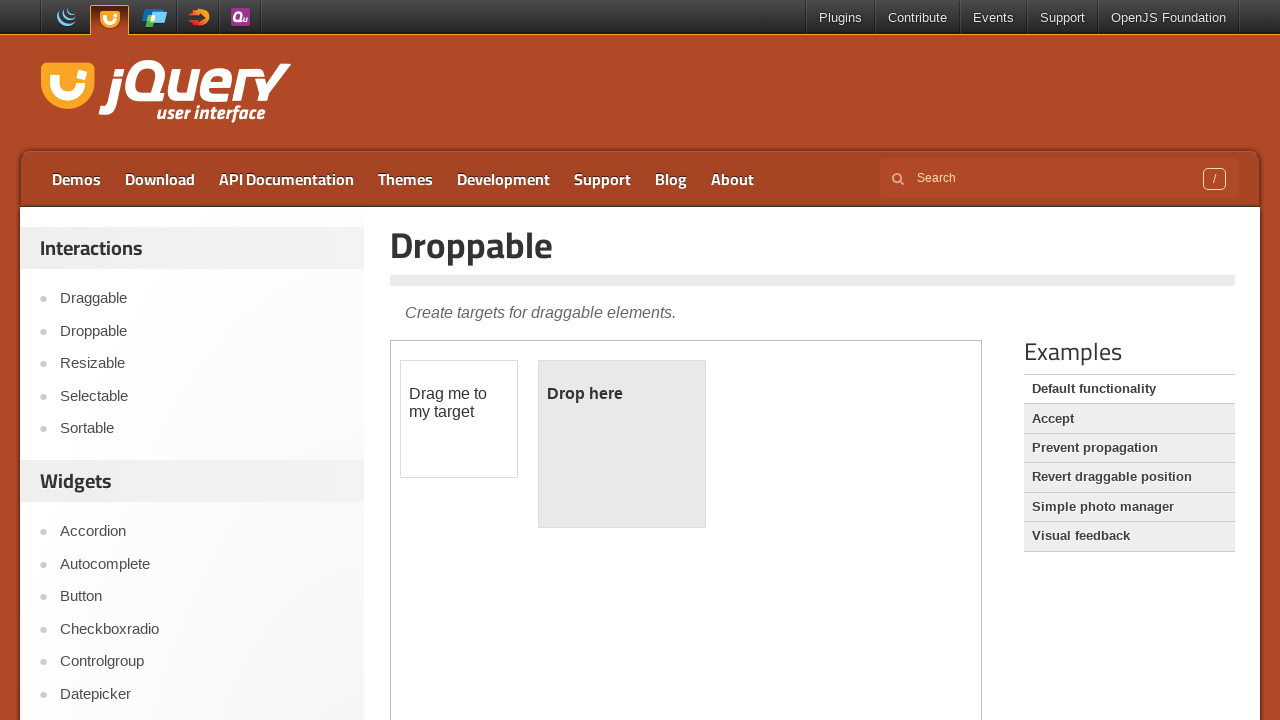

Dragged the draggable element and dropped it onto the droppable target at (622, 444)
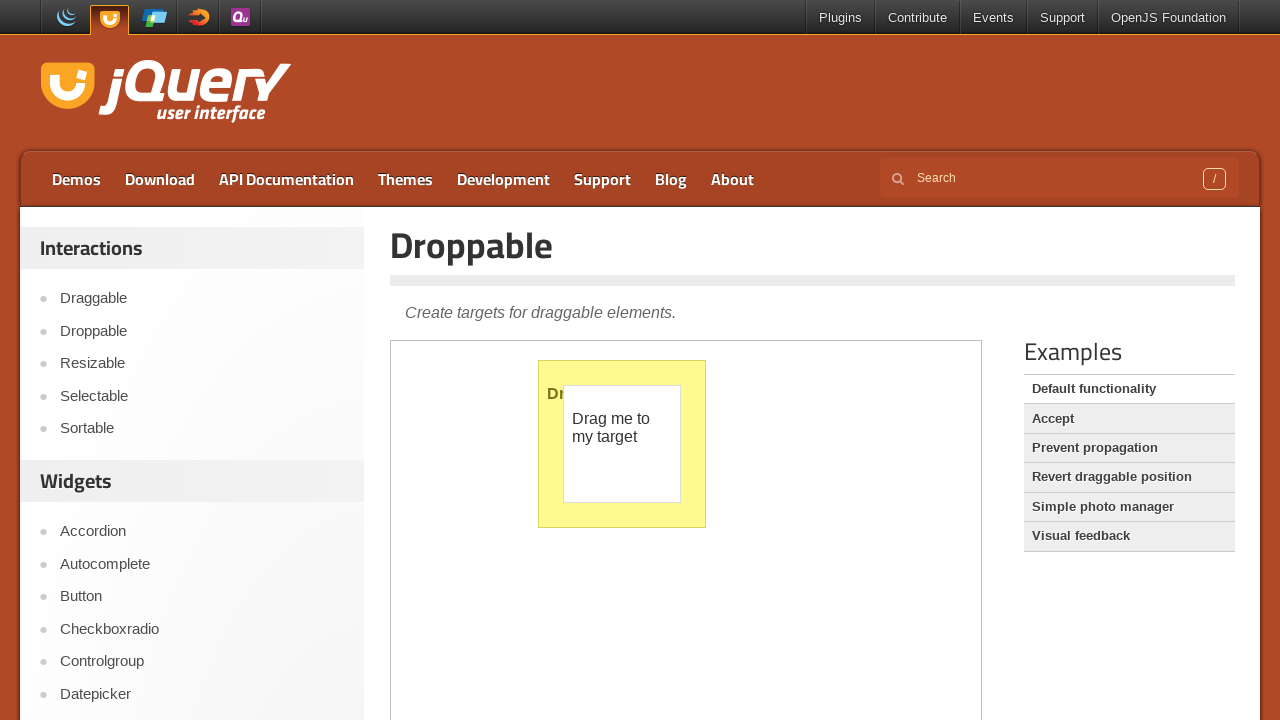

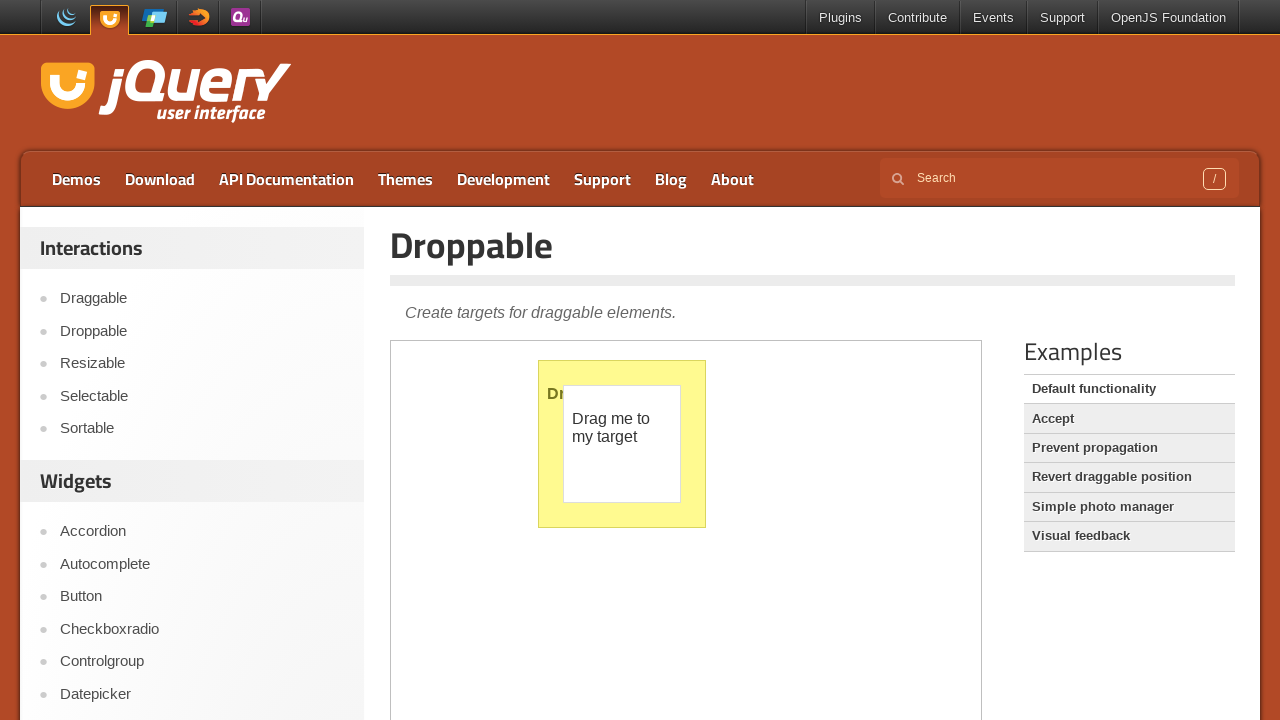